Tests an e-commerce product search and cart functionality by searching for products, verifying search results, and adding items to cart

Starting URL: https://rahulshettyacademy.com/seleniumPractise/#/

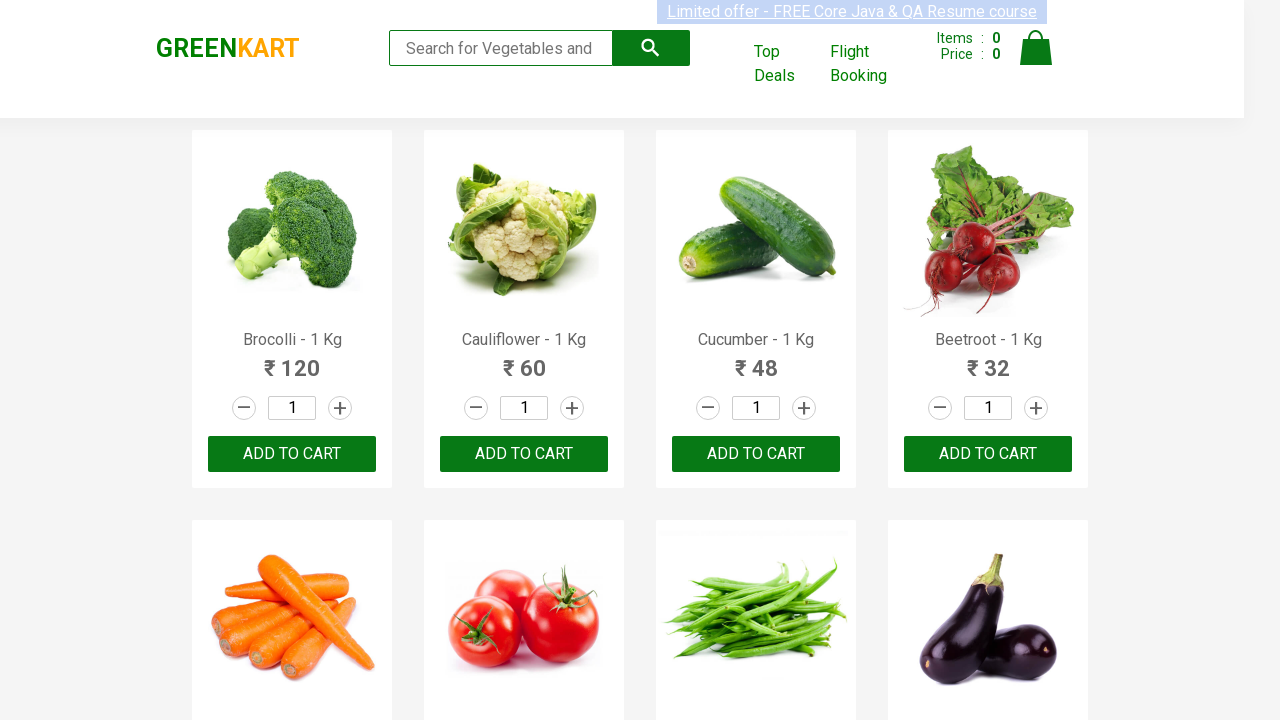

Filled search field with 'ca' on .search-keyword
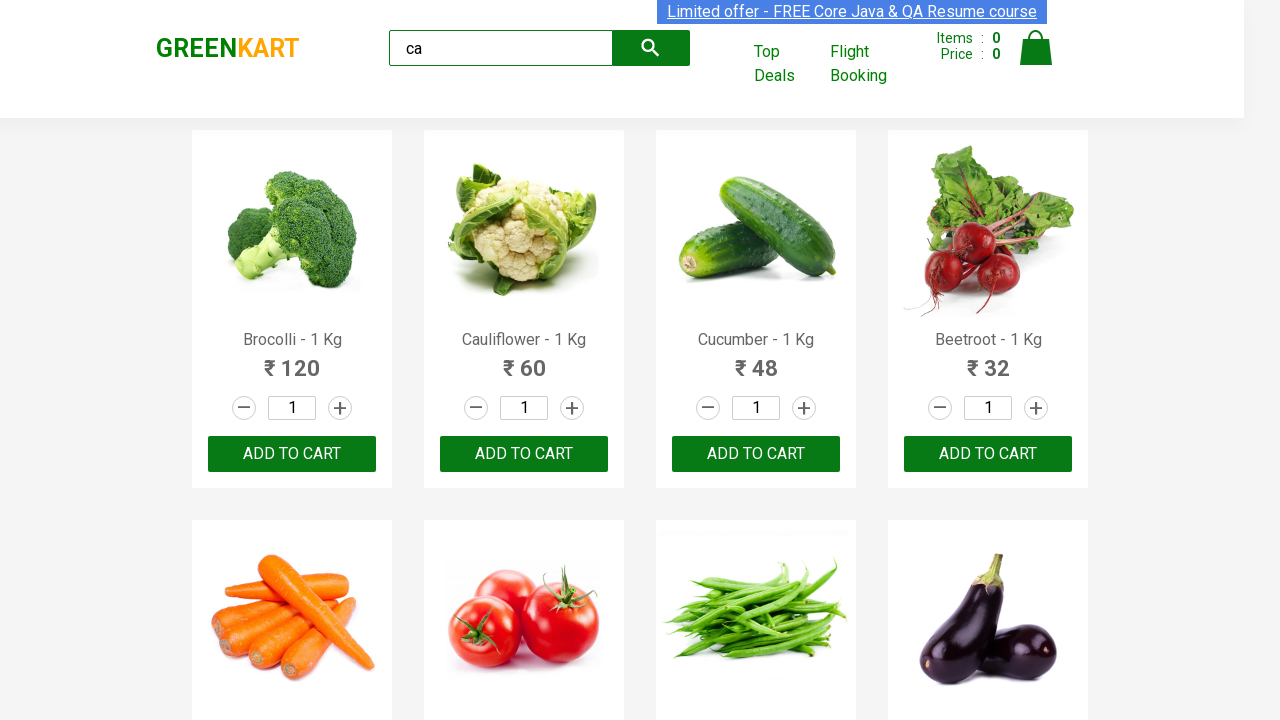

Waited 2 seconds for products to update after search
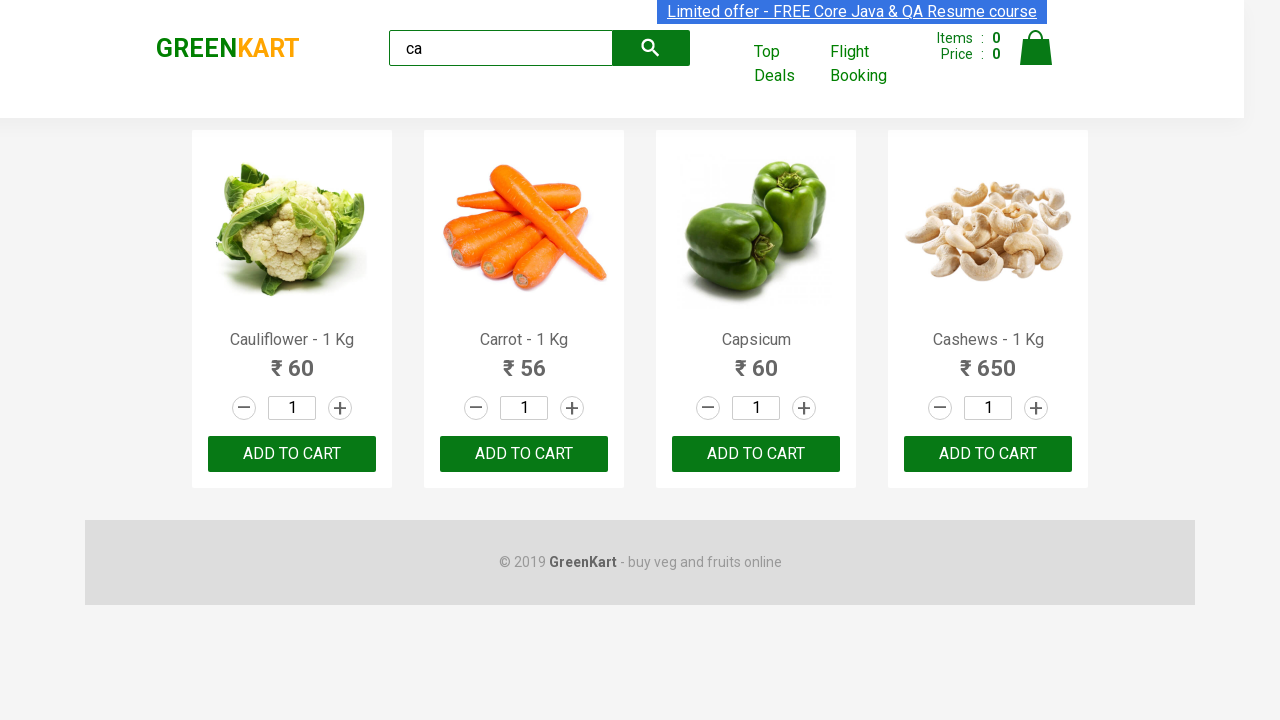

Products loaded and became visible
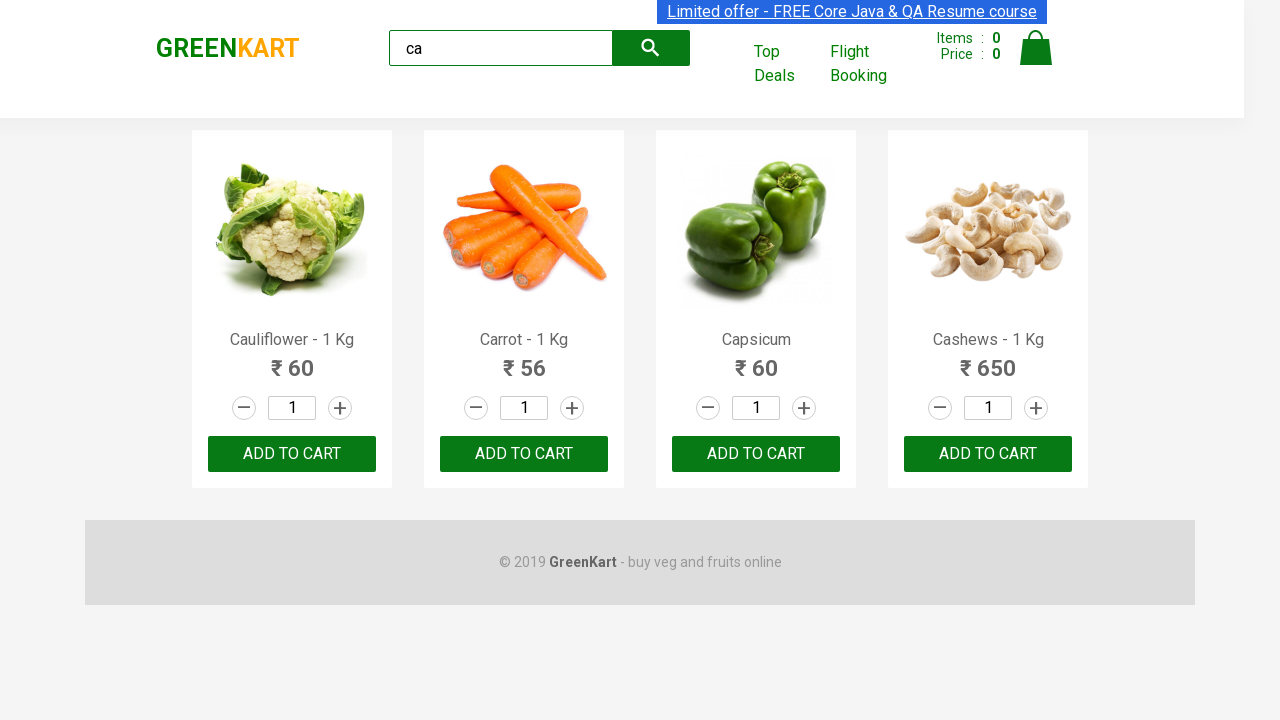

Clicked add to cart for the second product at (524, 454) on .products .product >> nth=1 >> div[class="product-action"]
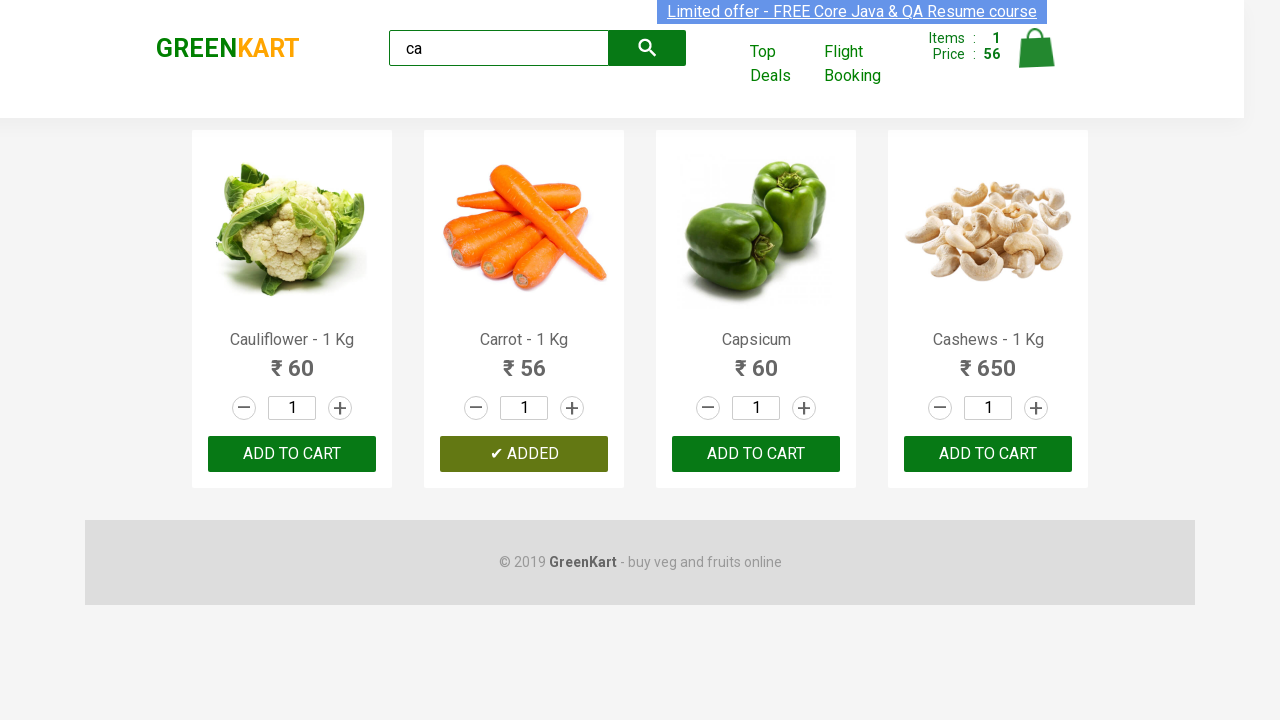

Found and clicked add to cart for Cashews product at (988, 454) on .products .product >> nth=3 >> .product-action
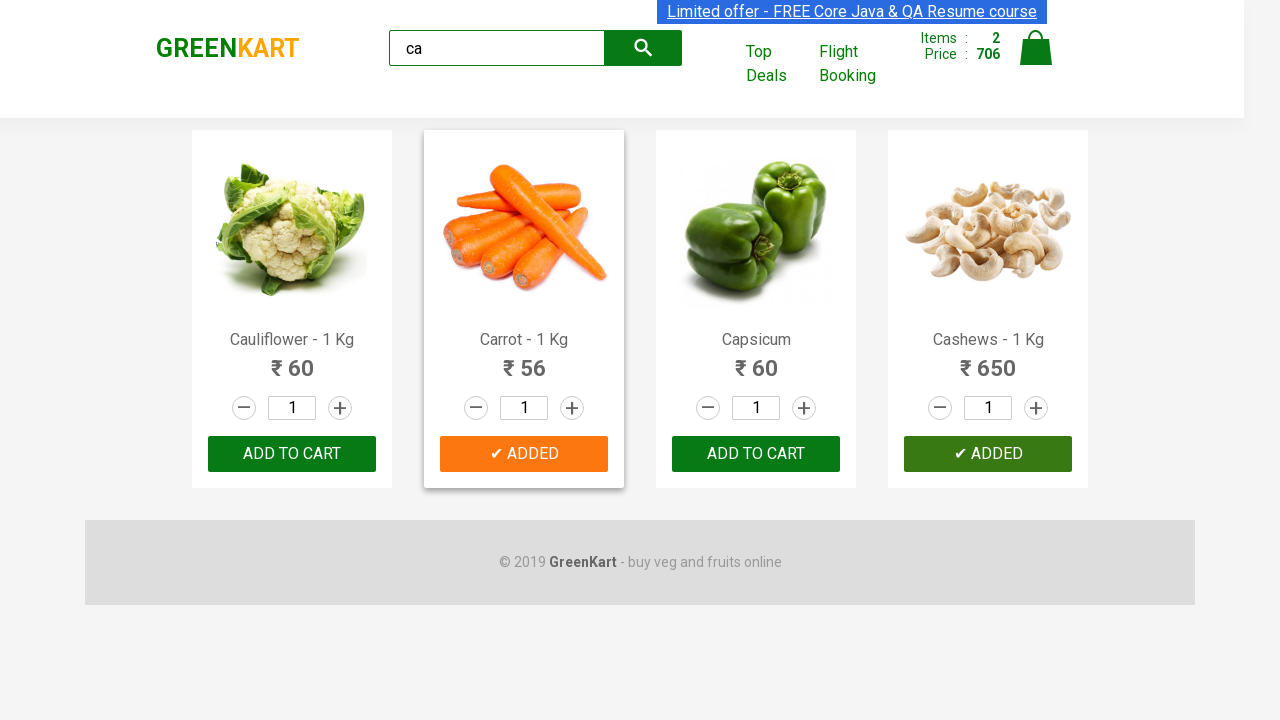

Brand text element appeared on the page
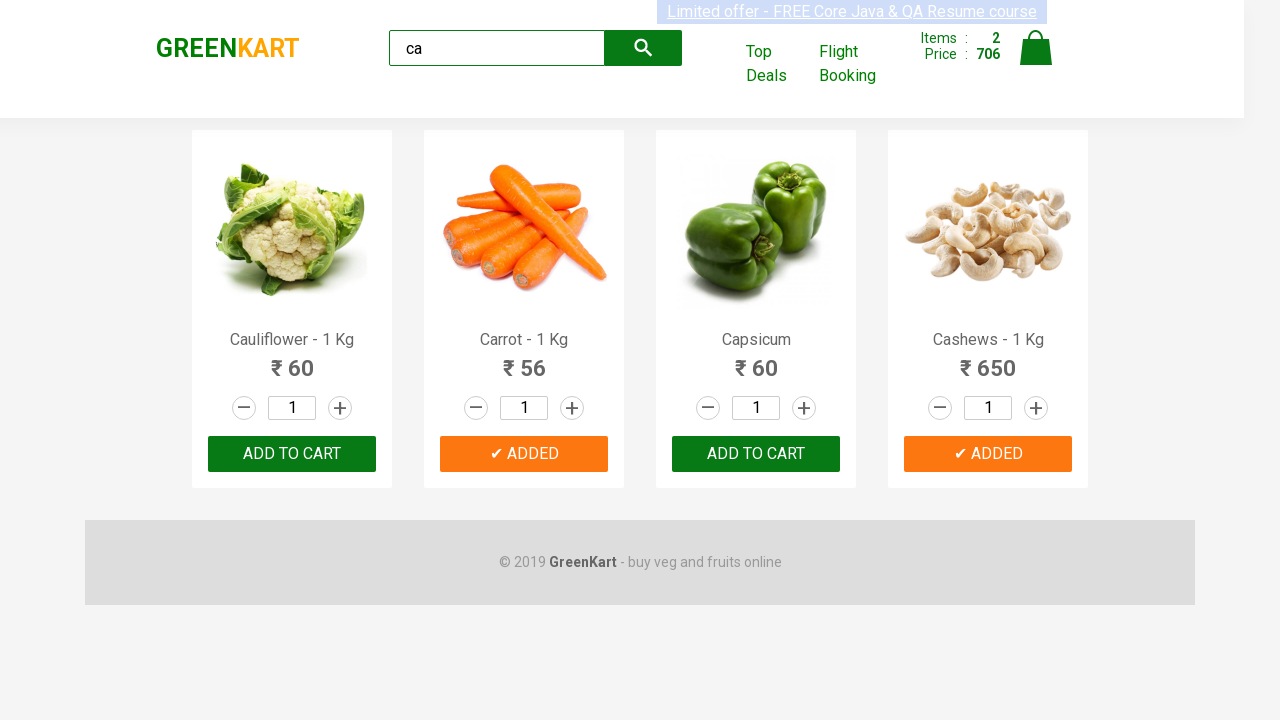

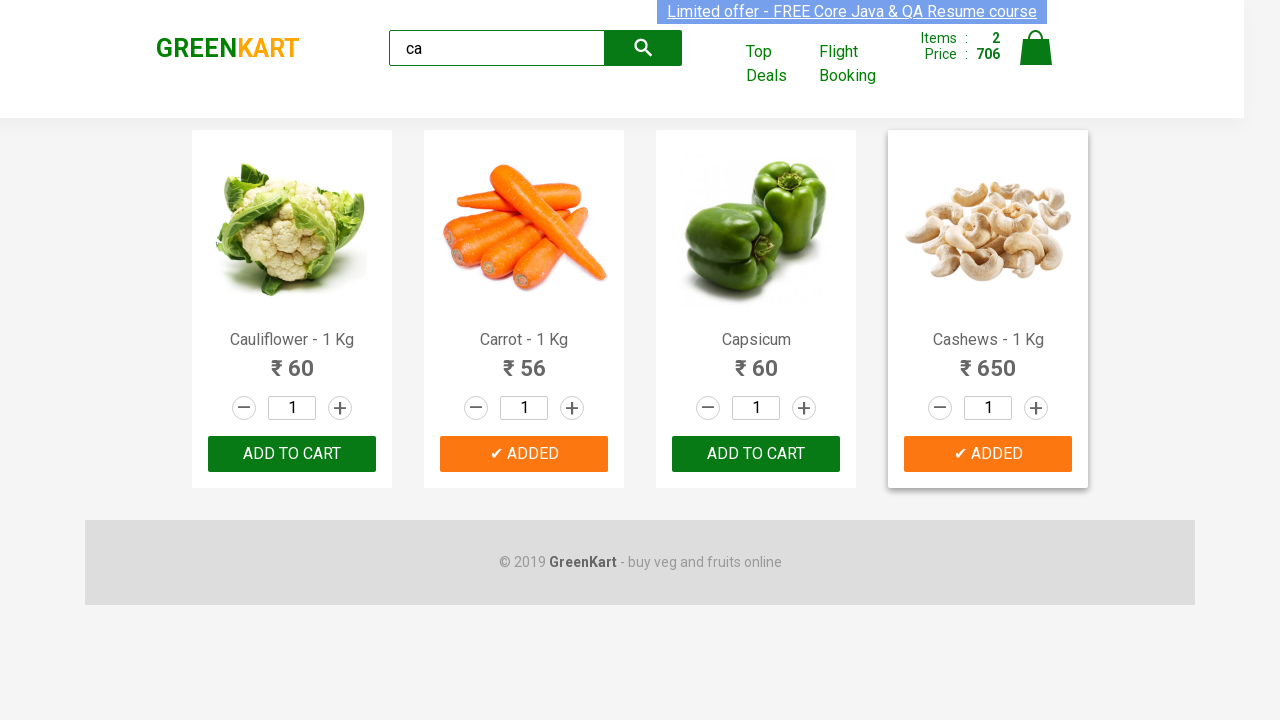